Tests removing an item from the cart by adding an item, clicking remove button, and verifying the empty cart message appears

Starting URL: https://www.mercafe.com.br/colecoes-cafes/metodo/capsulas

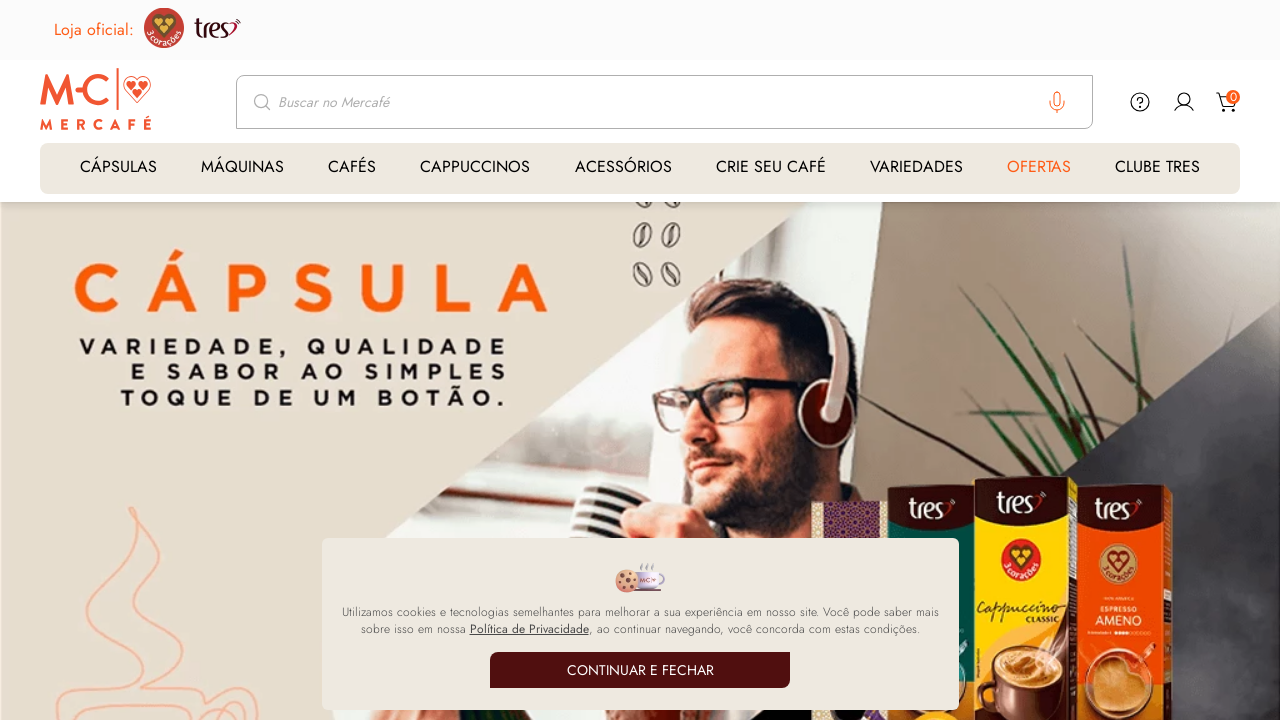

Clicked buy button to add item to cart at (184, 360) on [data-testid='buy-button']
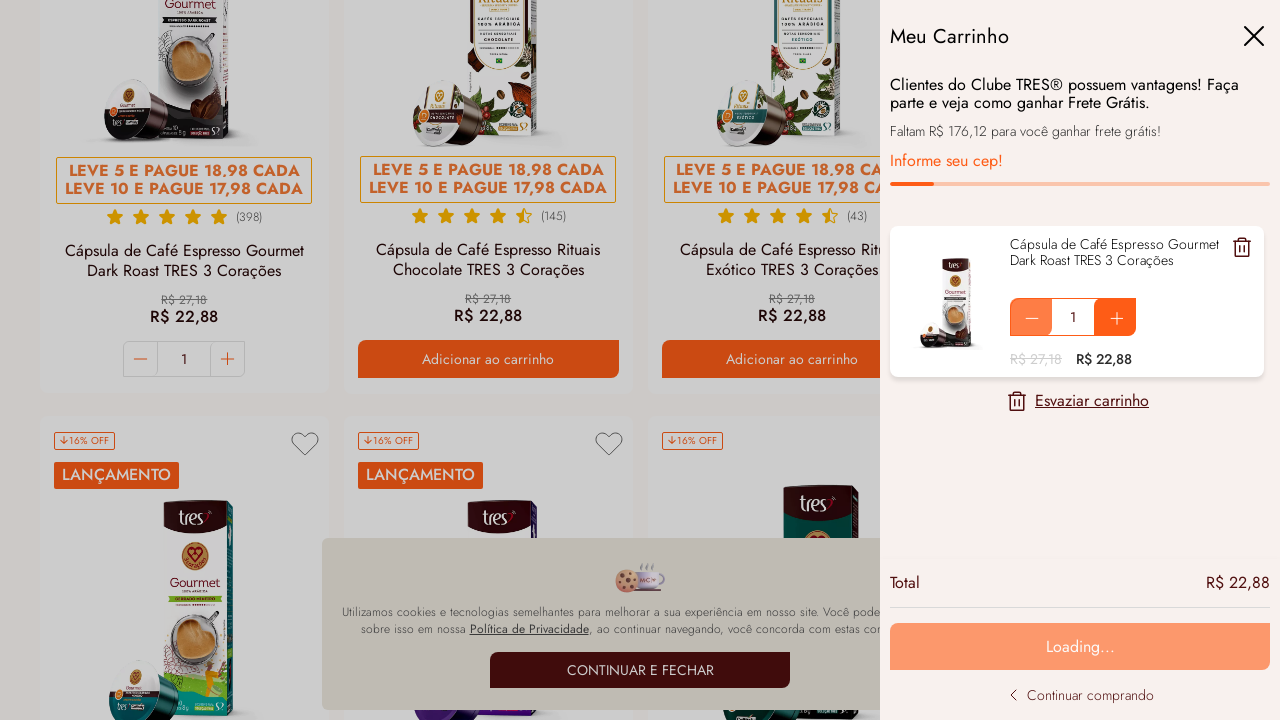

Remove from cart button appeared
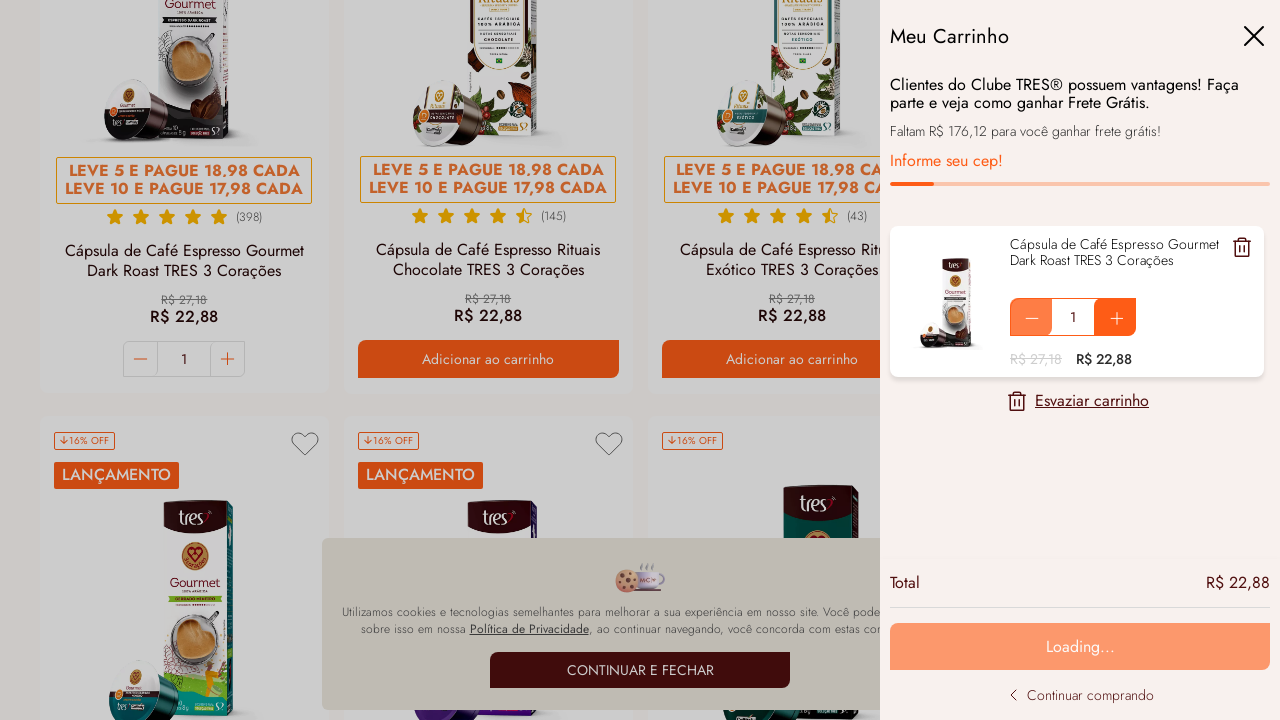

Clicked remove from cart button at (1242, 251) on button[data-testid='remove-from-cart-button']
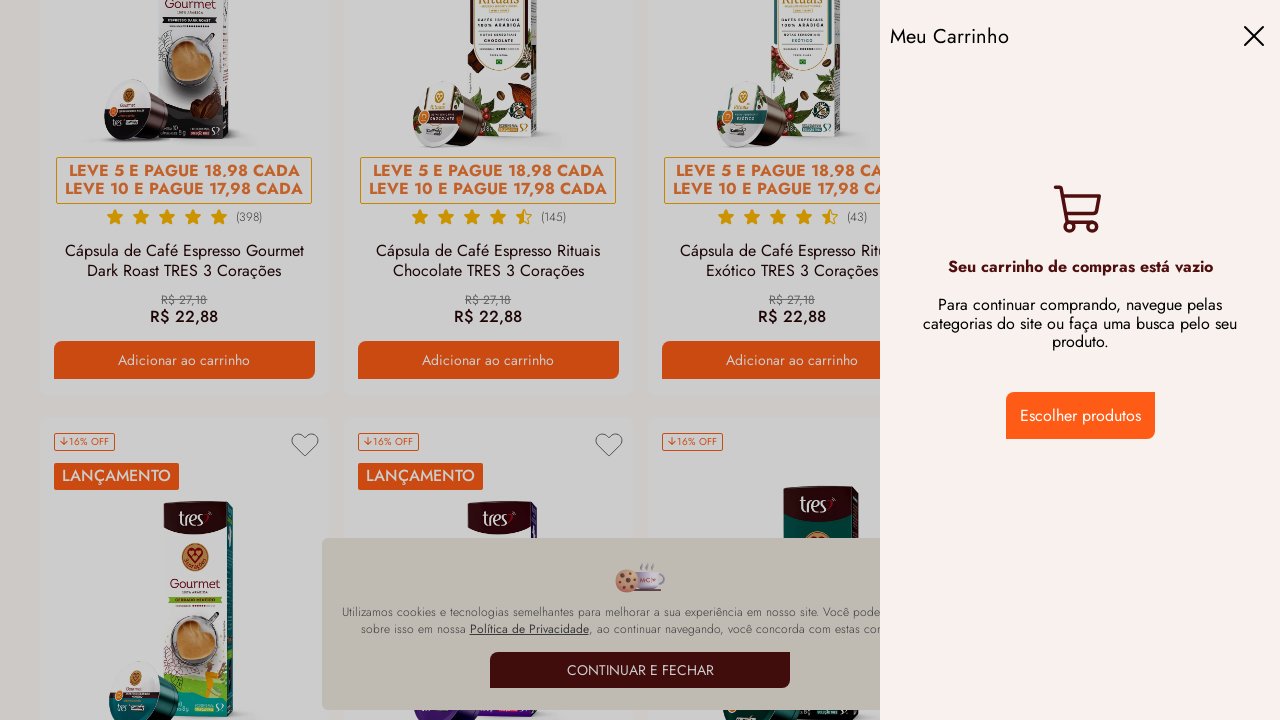

Empty cart message appeared
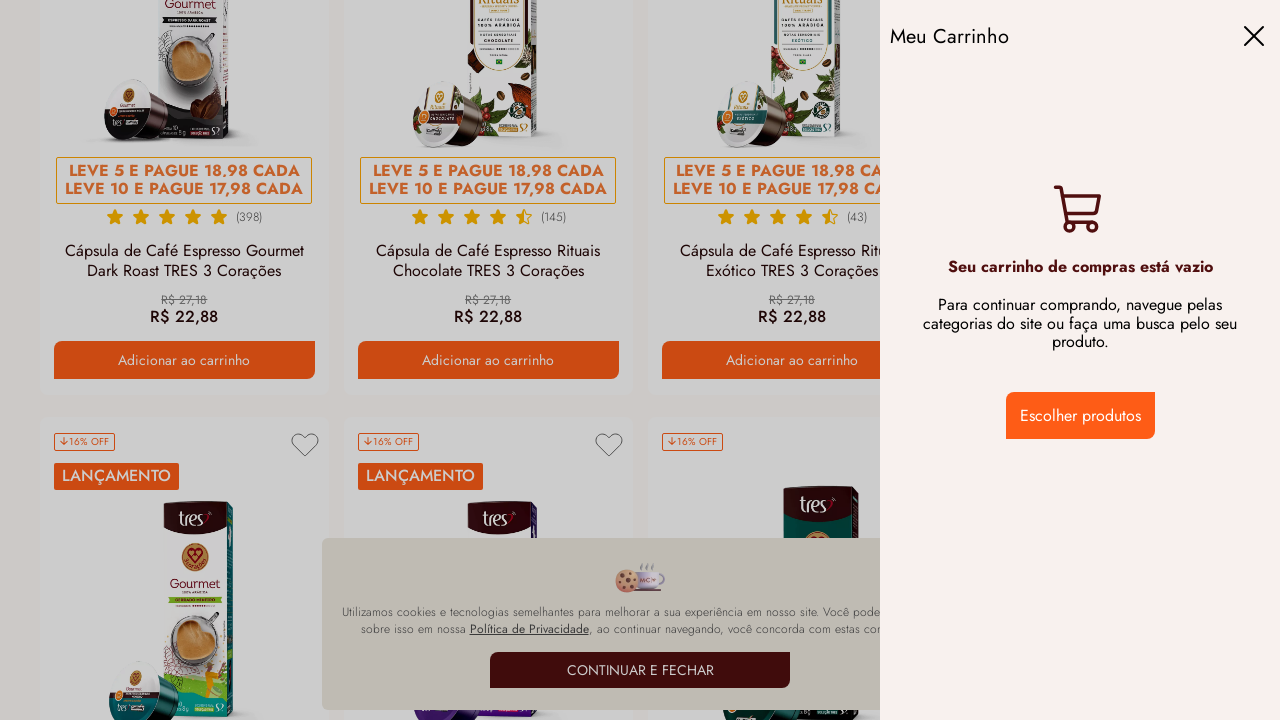

Verified empty cart message is displayed
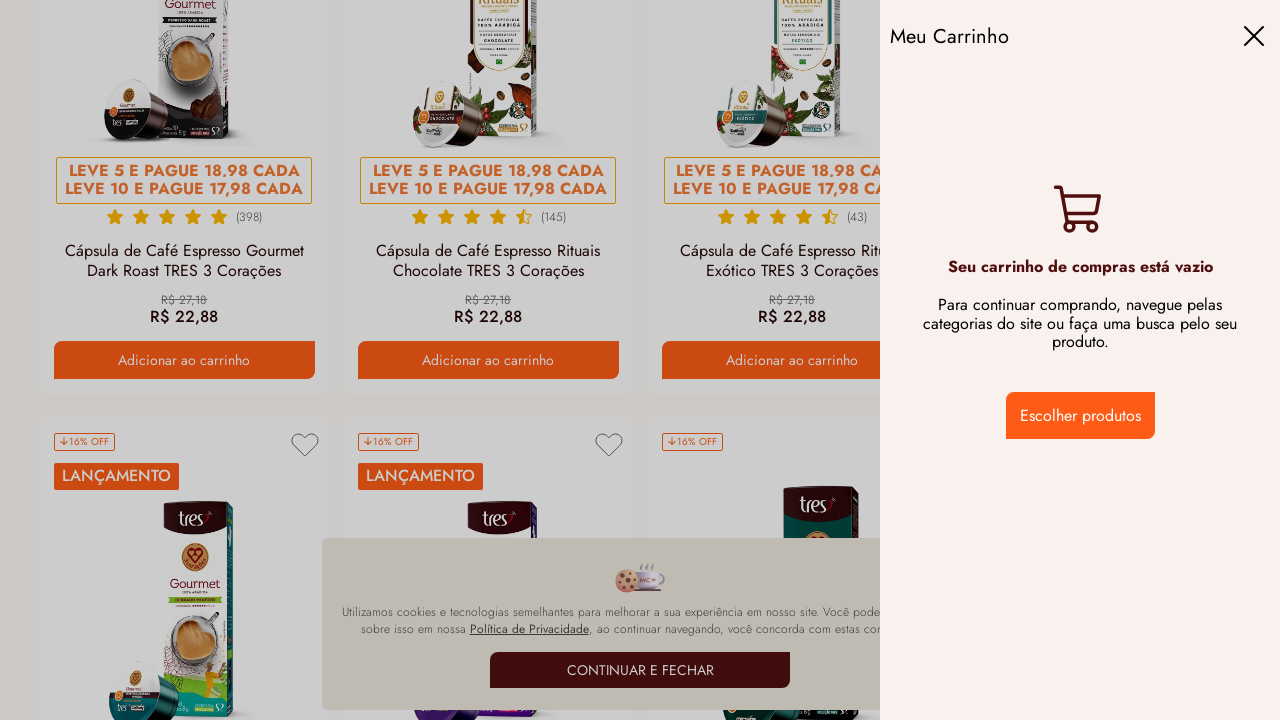

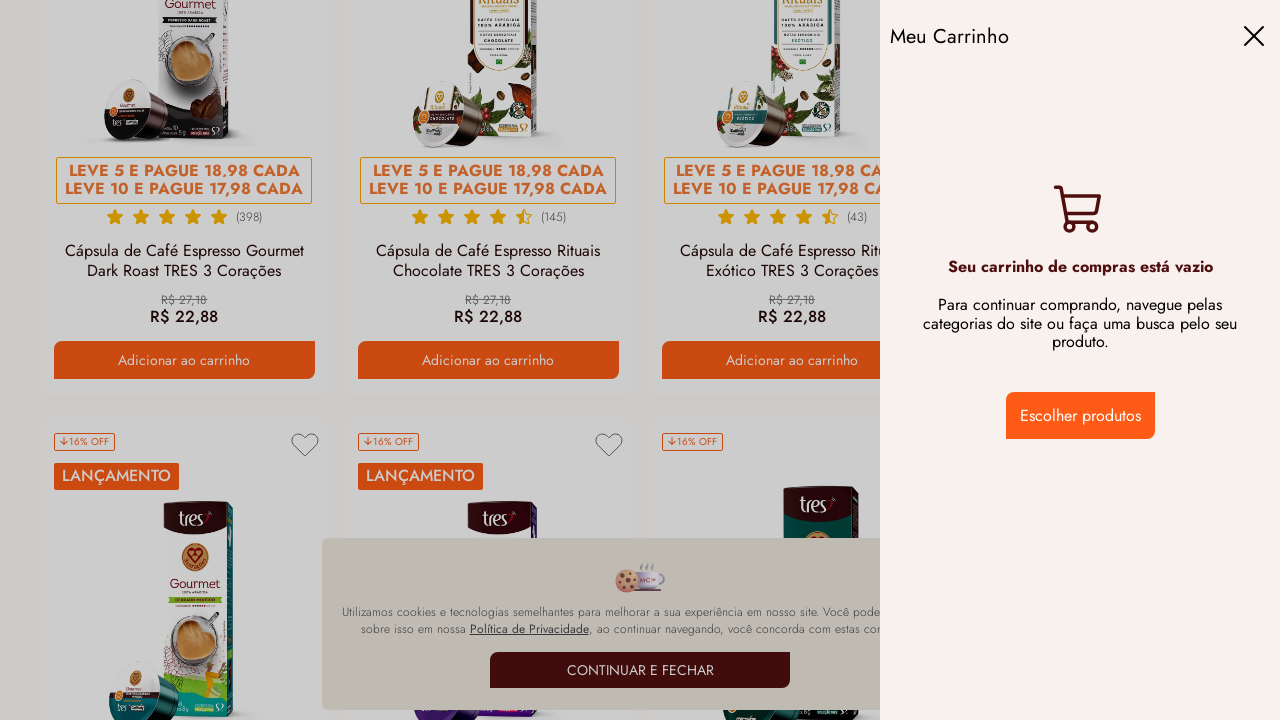